Tests web storage functionality by interacting with session storage and clicking a button to display session storage content

Starting URL: https://bonigarcia.dev/selenium-webdriver-java/web-storage.html

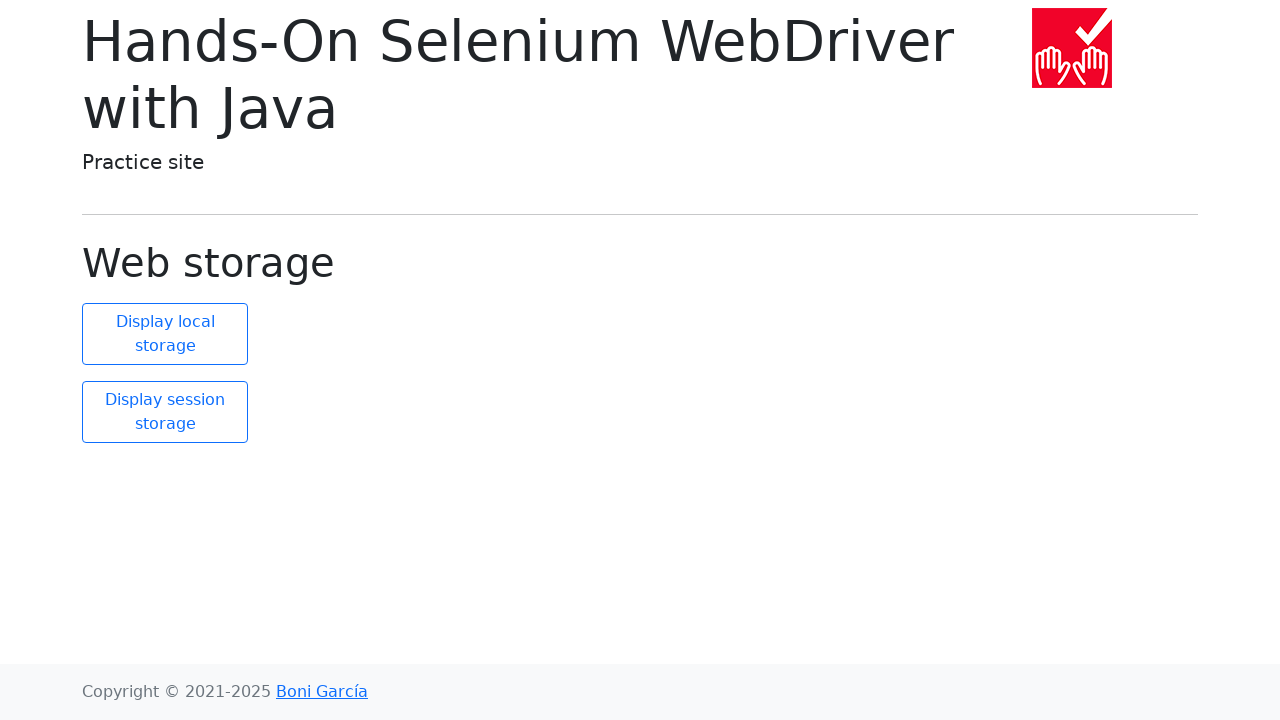

Retrieved initial session storage size
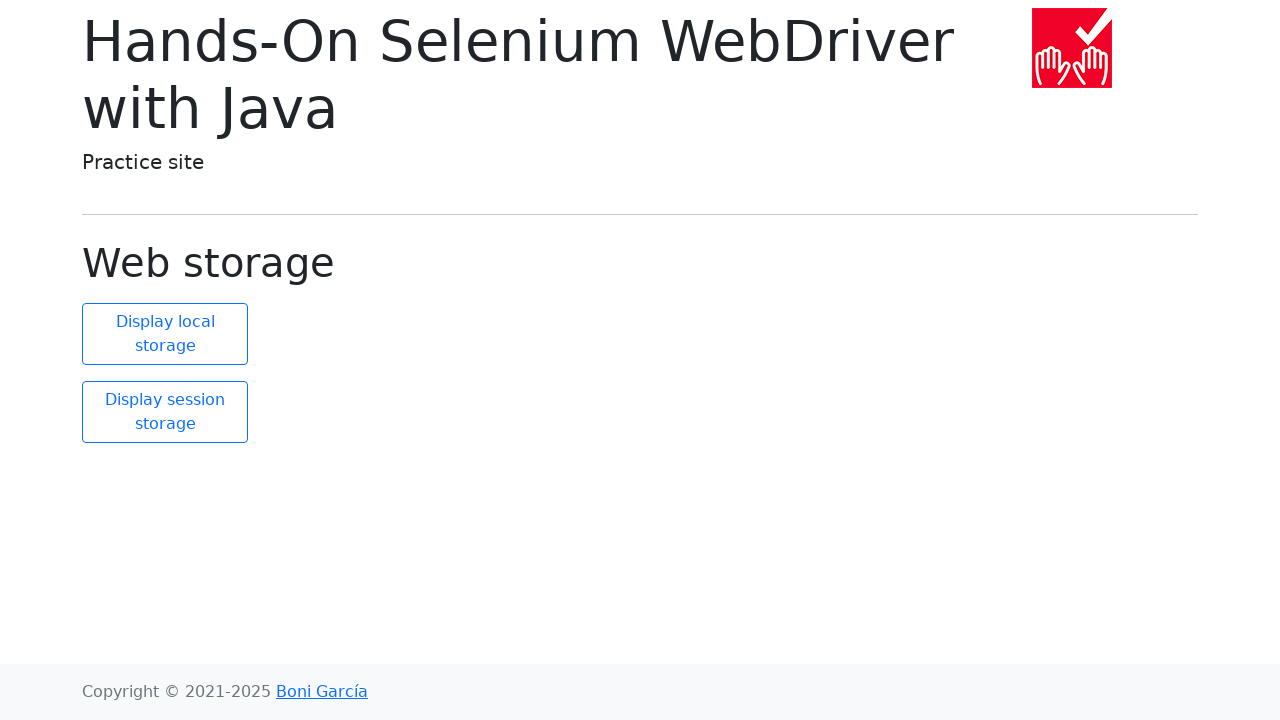

Retrieved all session storage items
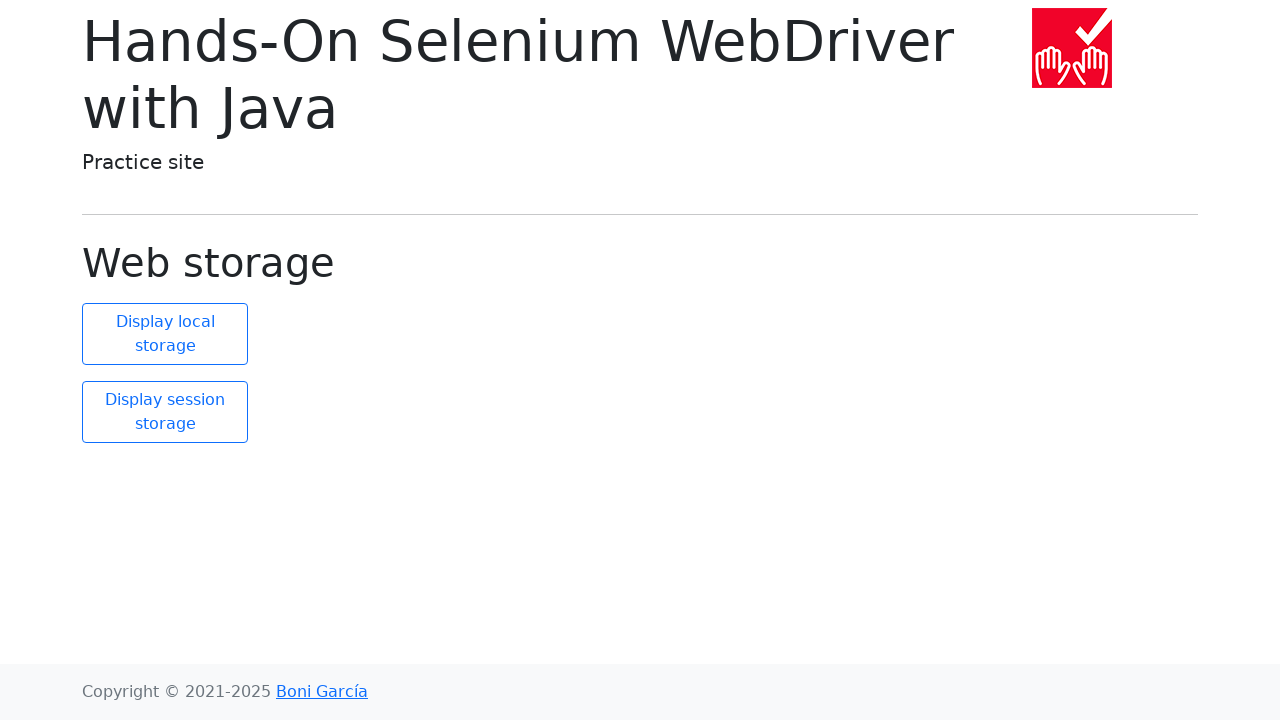

Added new item to session storage ('new element'='new value')
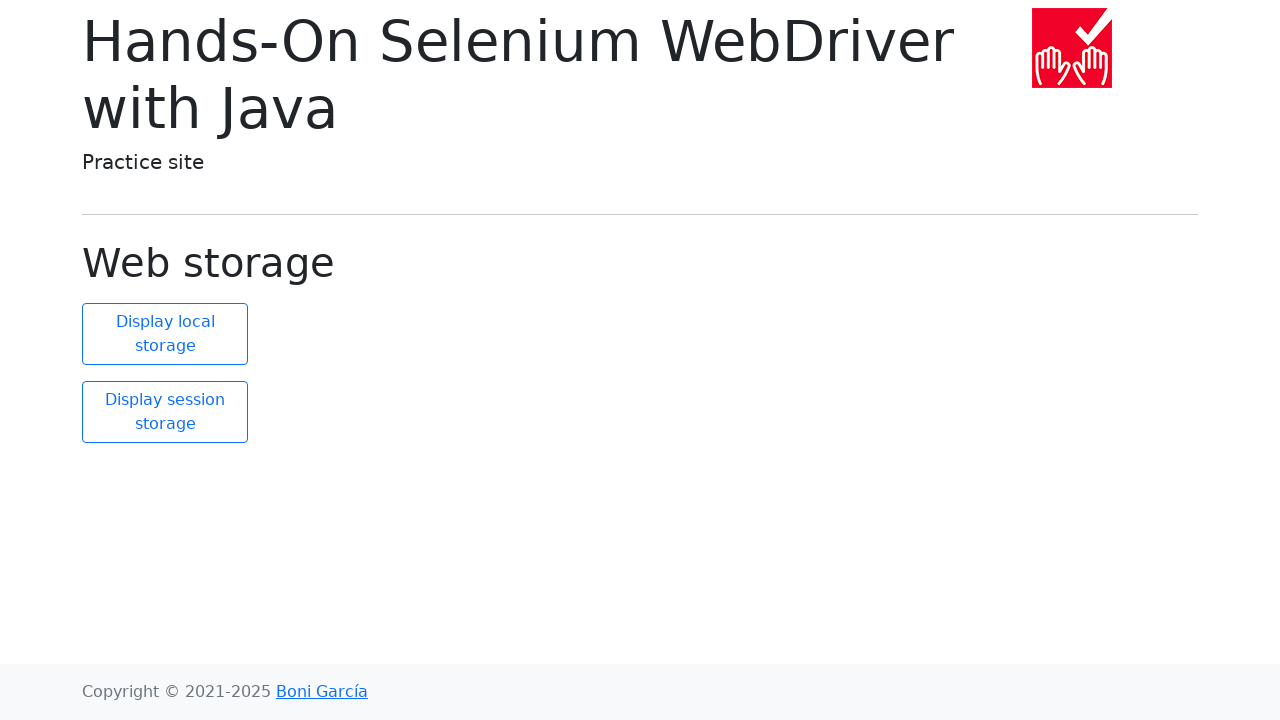

Clicked button to display session storage content at (165, 412) on #display-session
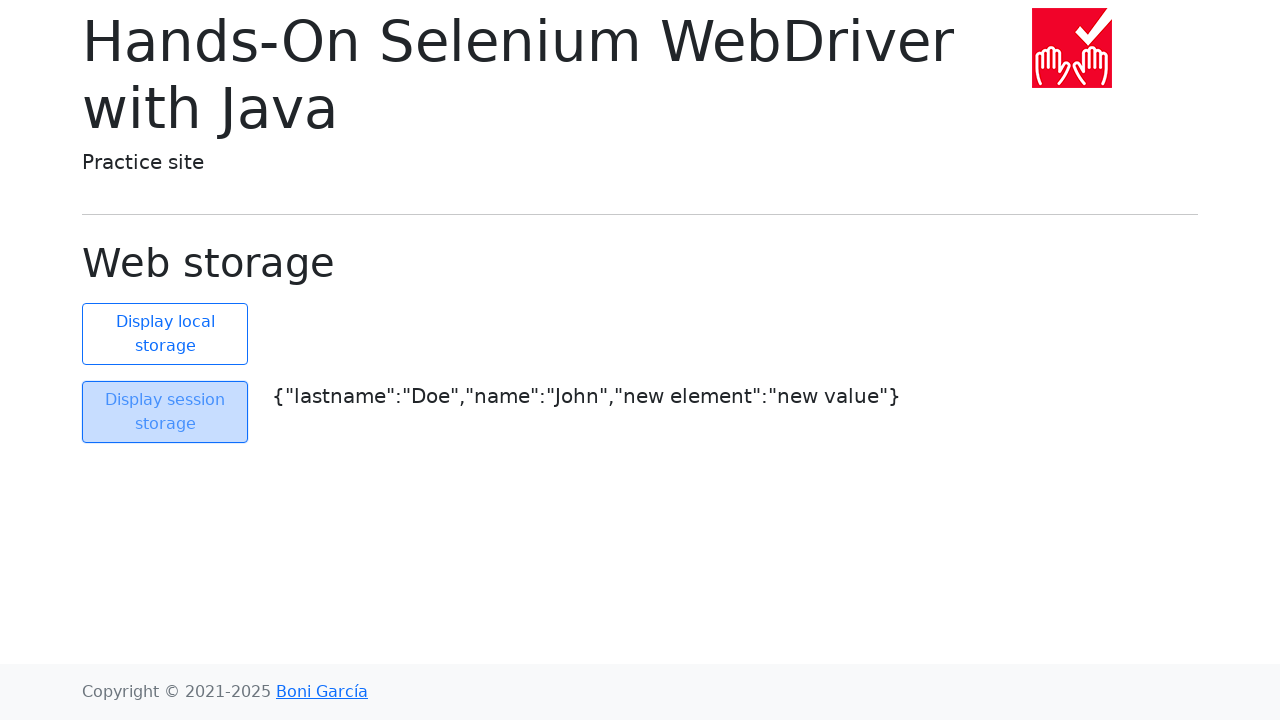

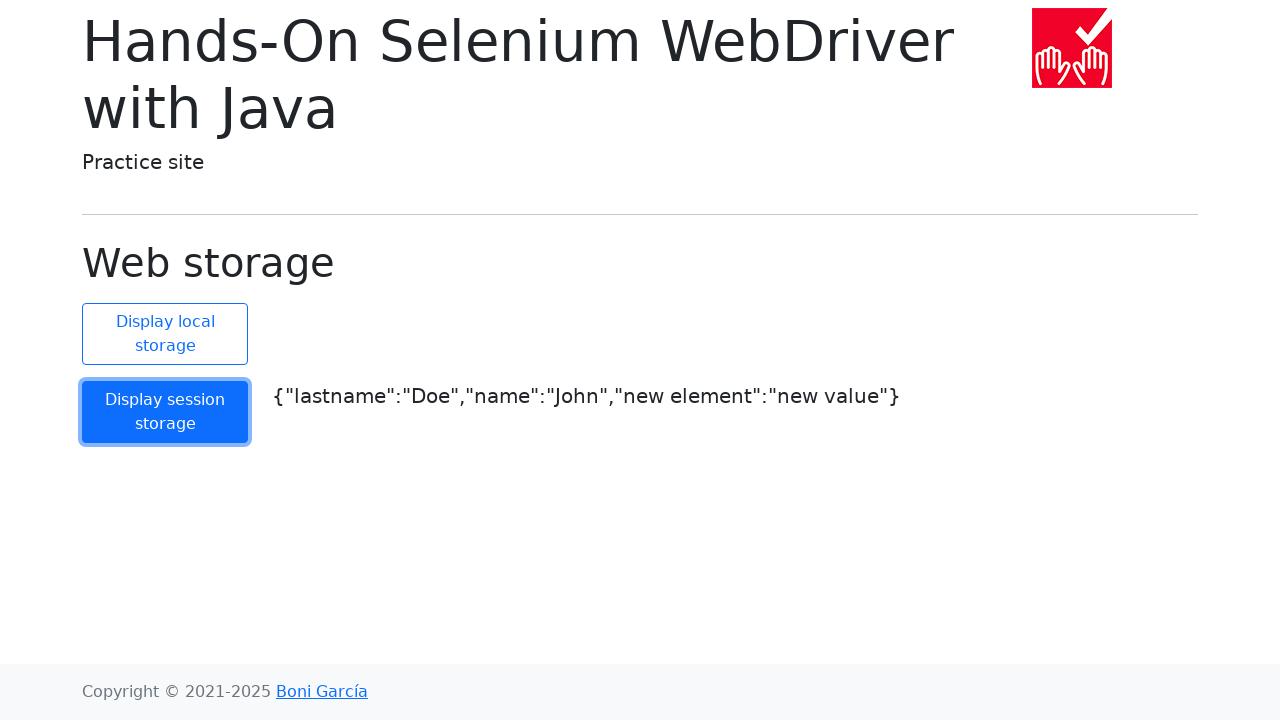